Tests dynamic element appearance by clicking a button and waiting for a paragraph element to appear, then verifying its text content says "Dopiero się pojawiłem!" (Polish for "I just appeared!")

Starting URL: https://testeroprogramowania.github.io/selenium/wait2.html

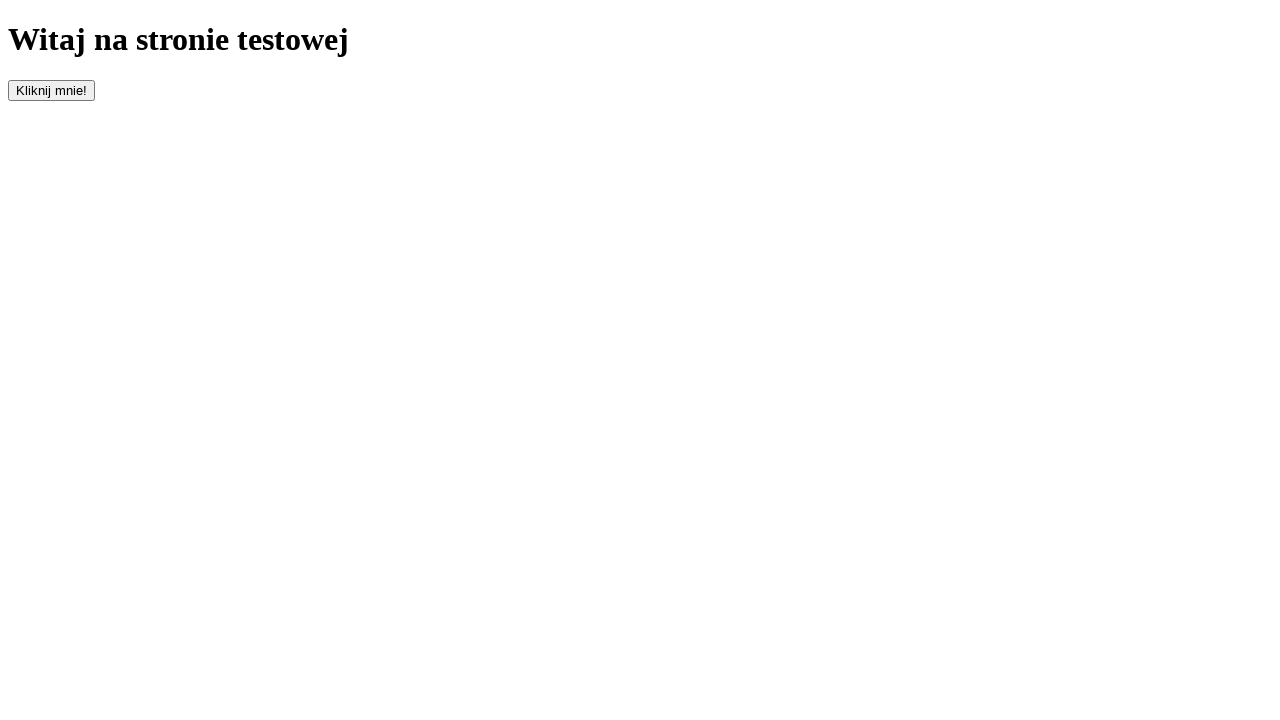

Navigated to test page with dynamic element
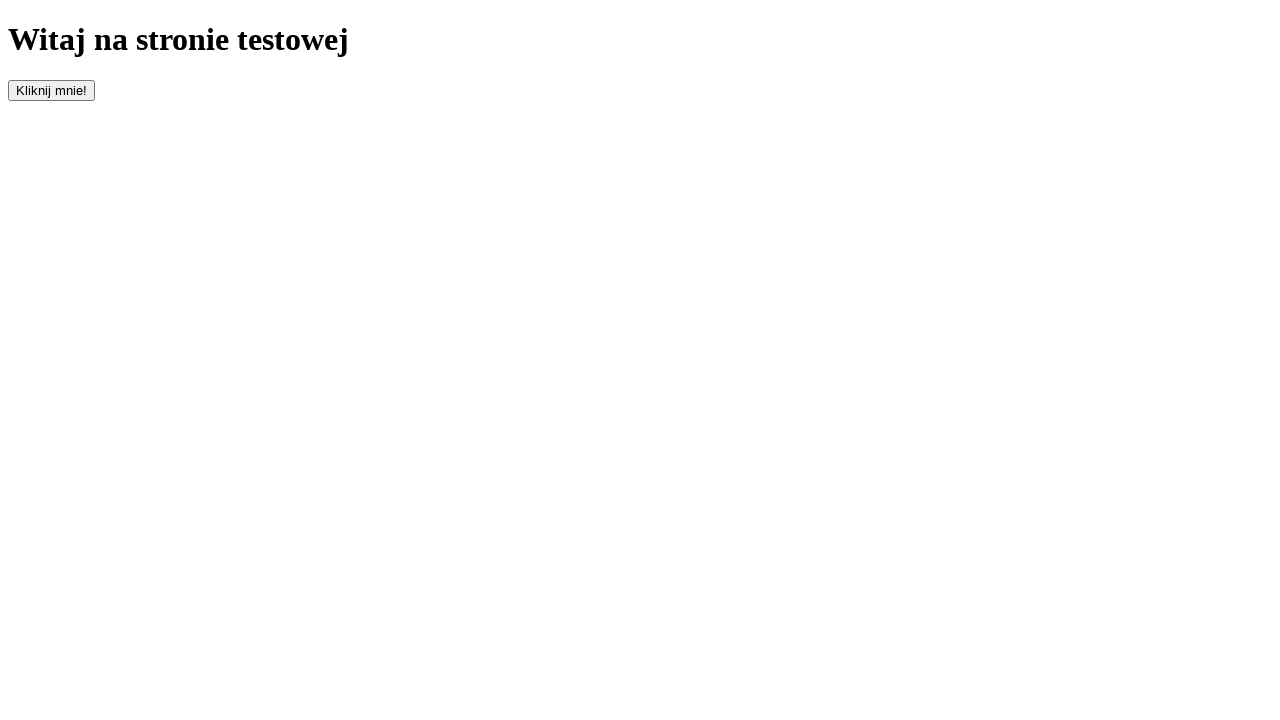

Clicked button with id 'clickOnMe' to trigger dynamic element at (52, 90) on #clickOnMe
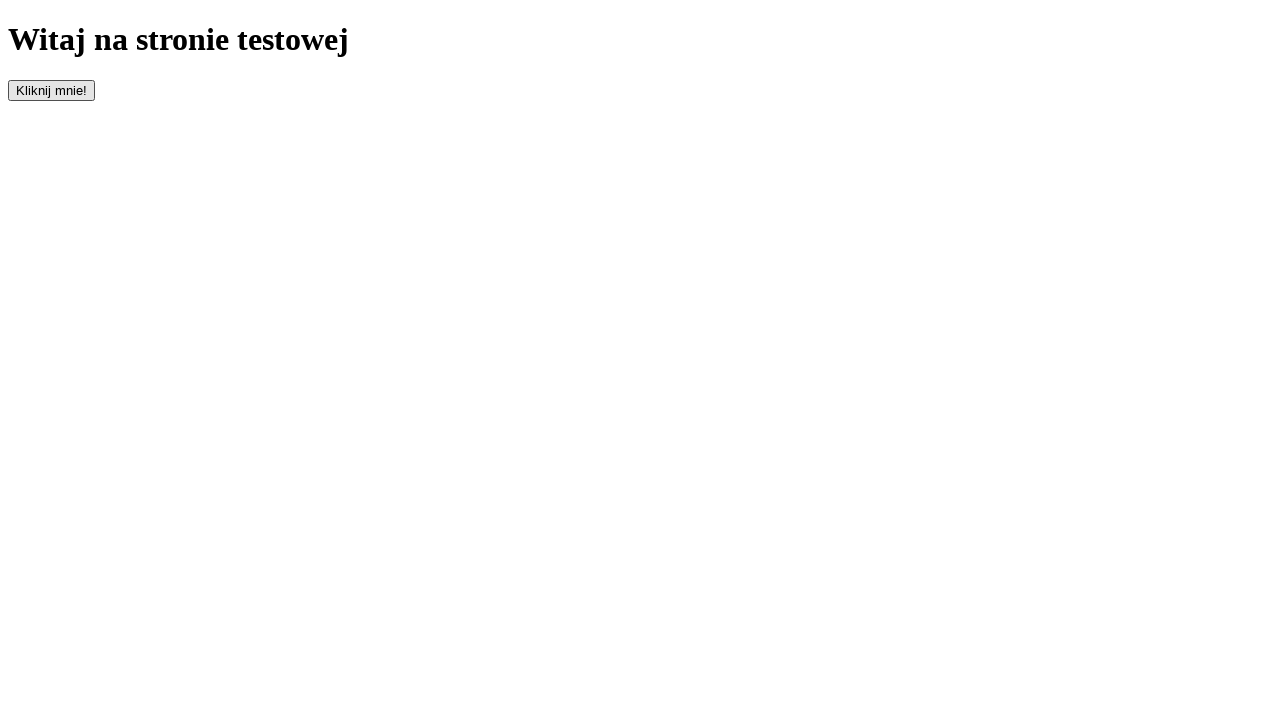

Paragraph element appeared on the page
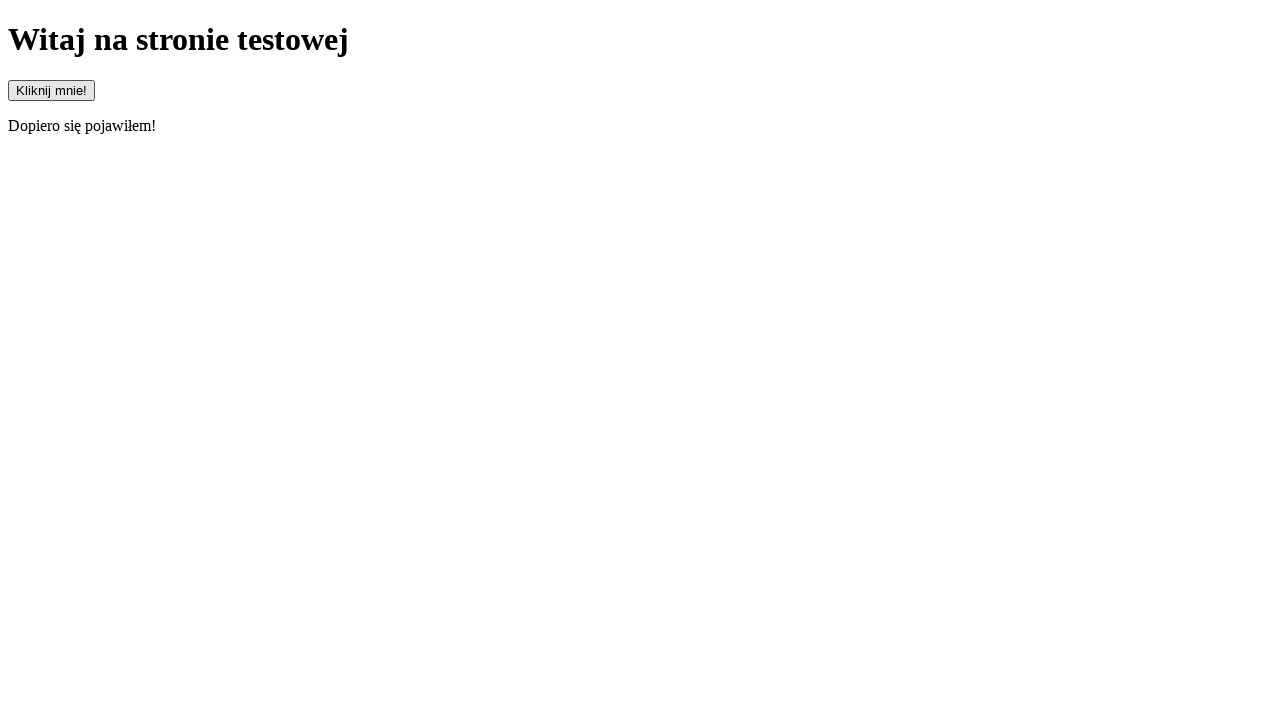

Retrieved paragraph text content
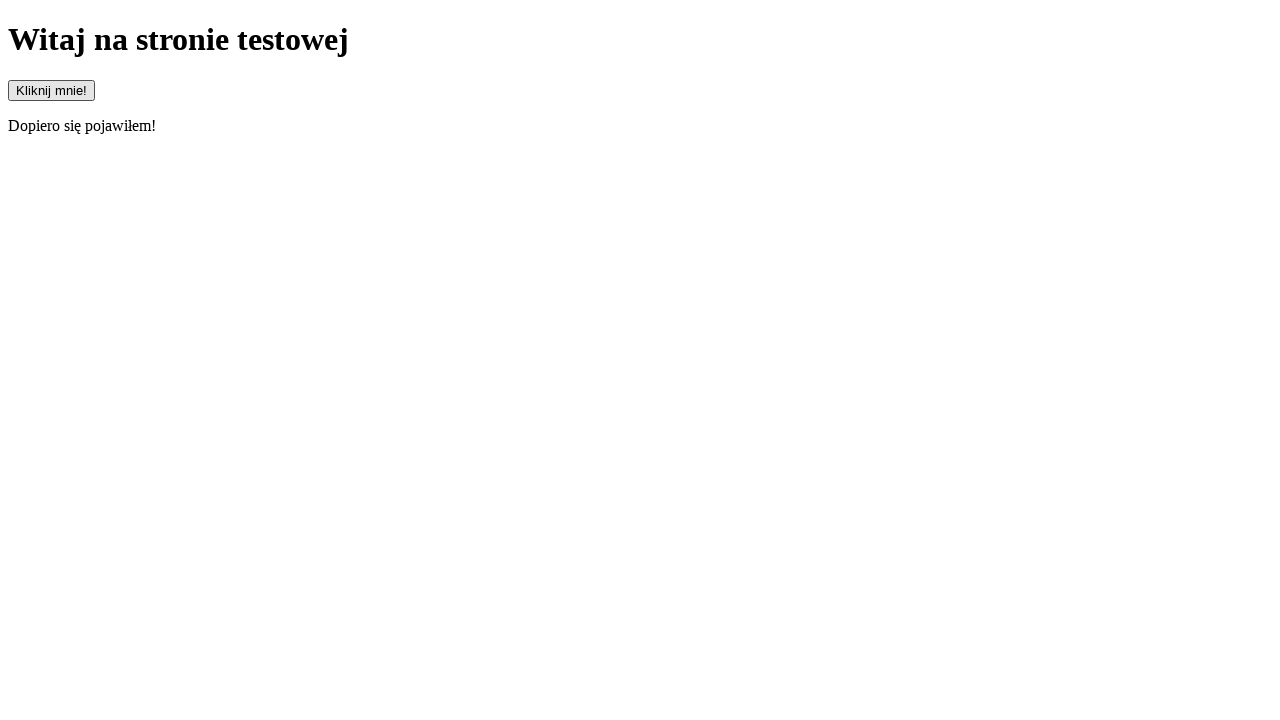

Verified paragraph text is 'Dopiero się pojawiłem!' - assertion passed
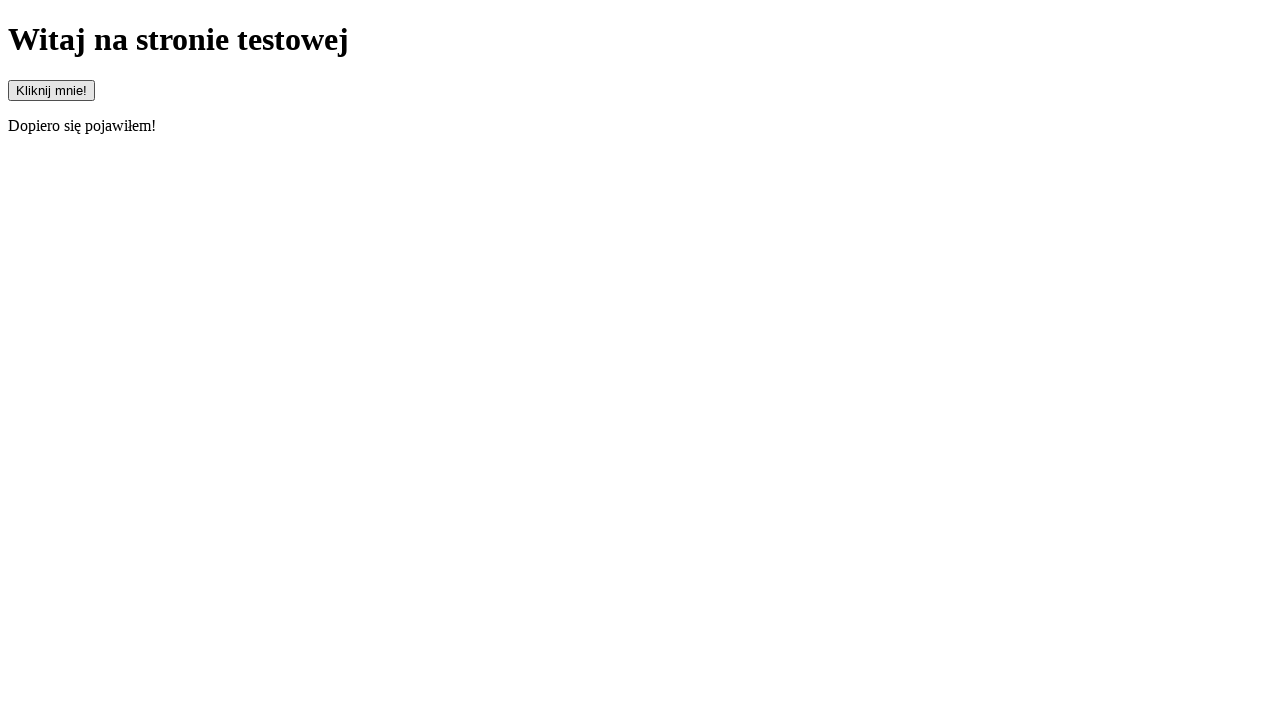

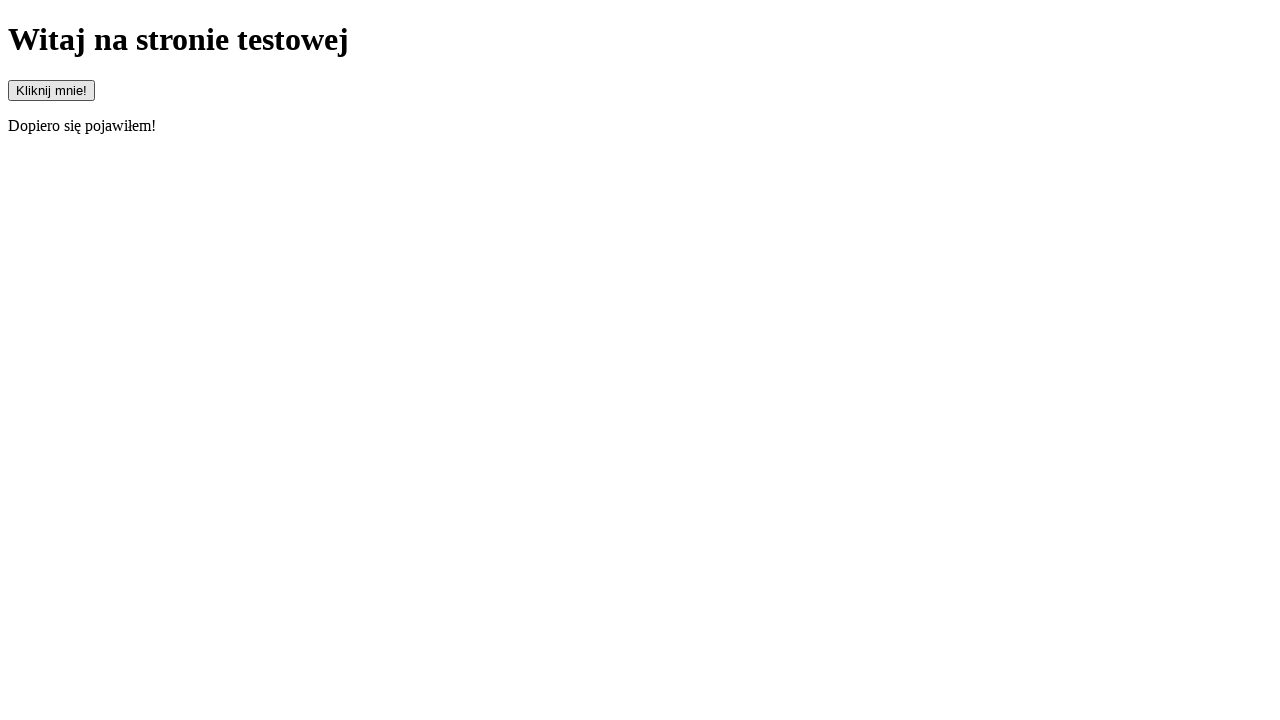